Tests the Wikipedia search widget on a test automation practice site by entering a search term and submitting the form

Starting URL: https://testautomationpractice.blogspot.com/

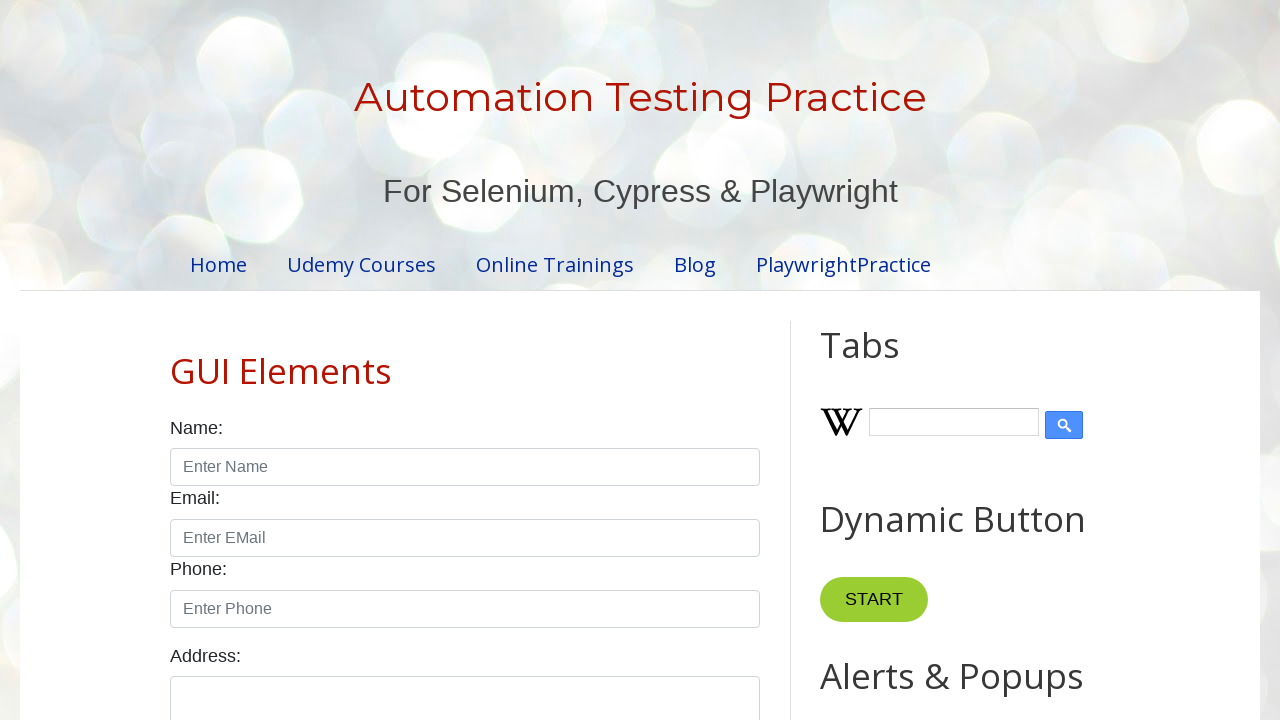

Filled Wikipedia search input with 'Selenium' on (//input[@id='Wikipedia1_wikipedia-search-input'])[1]
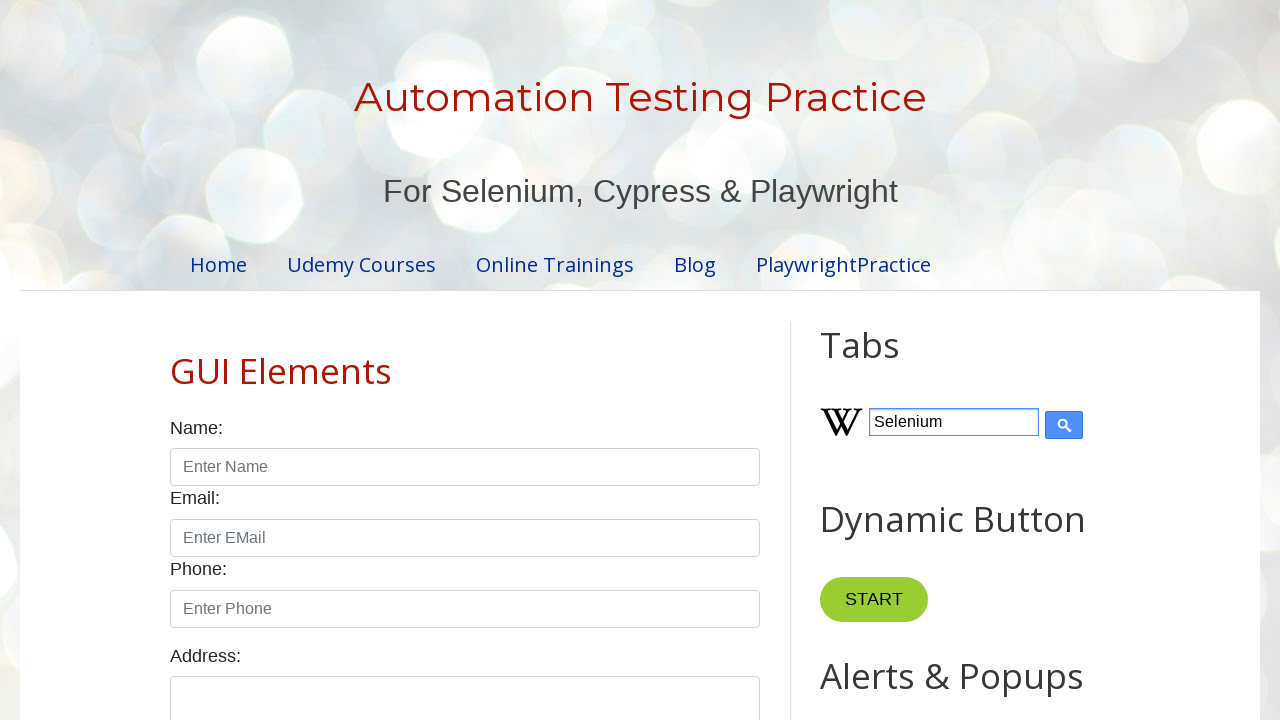

Clicked Wikipedia search submit button at (1064, 425) on input[type='submit']
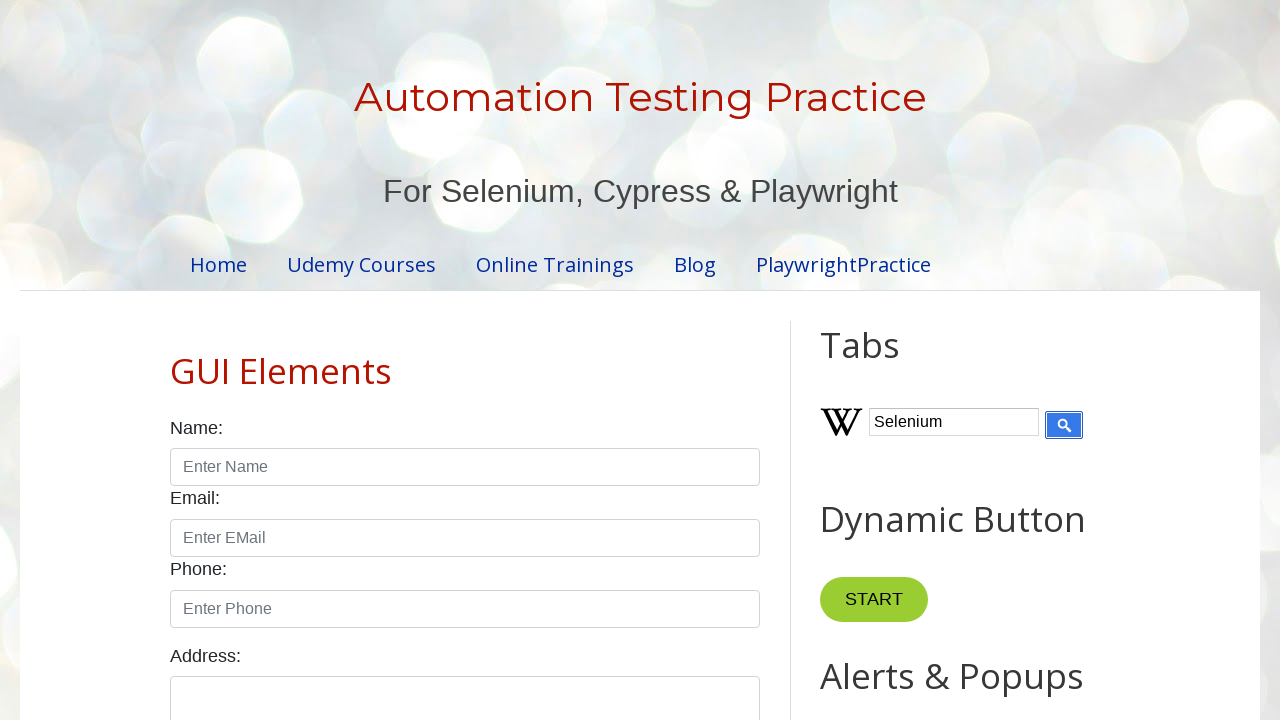

Search results loaded and network idle
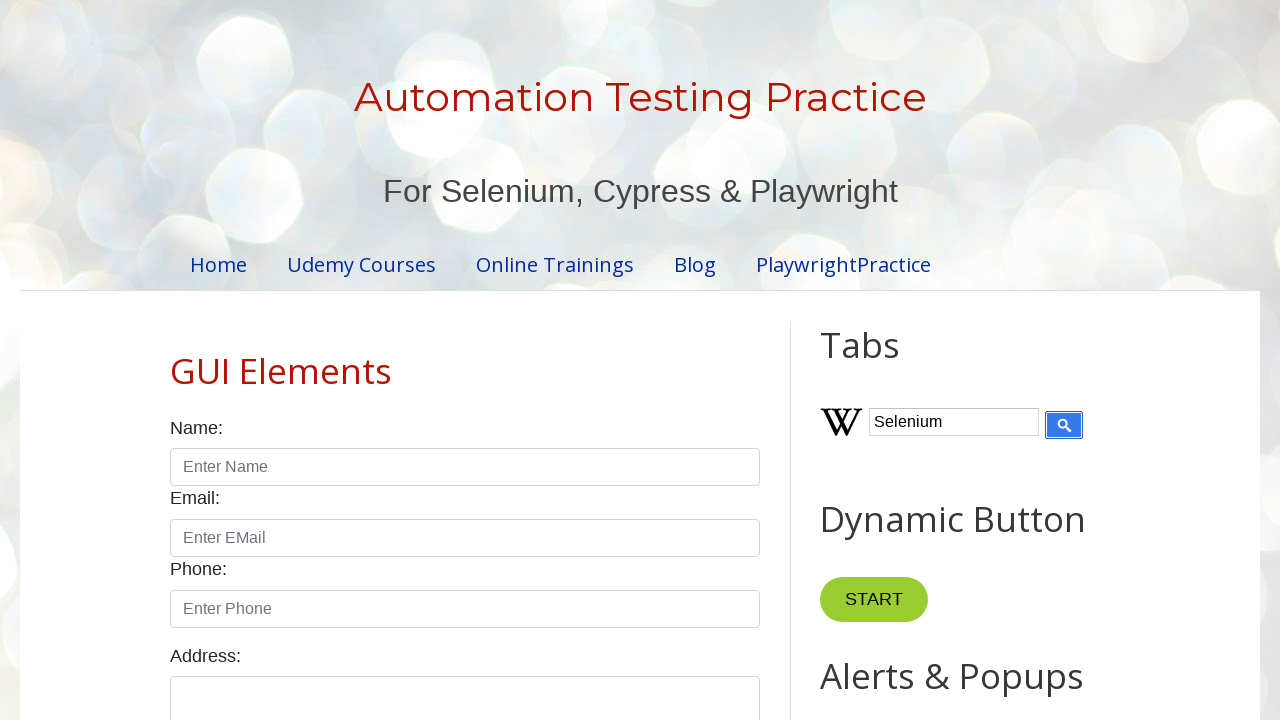

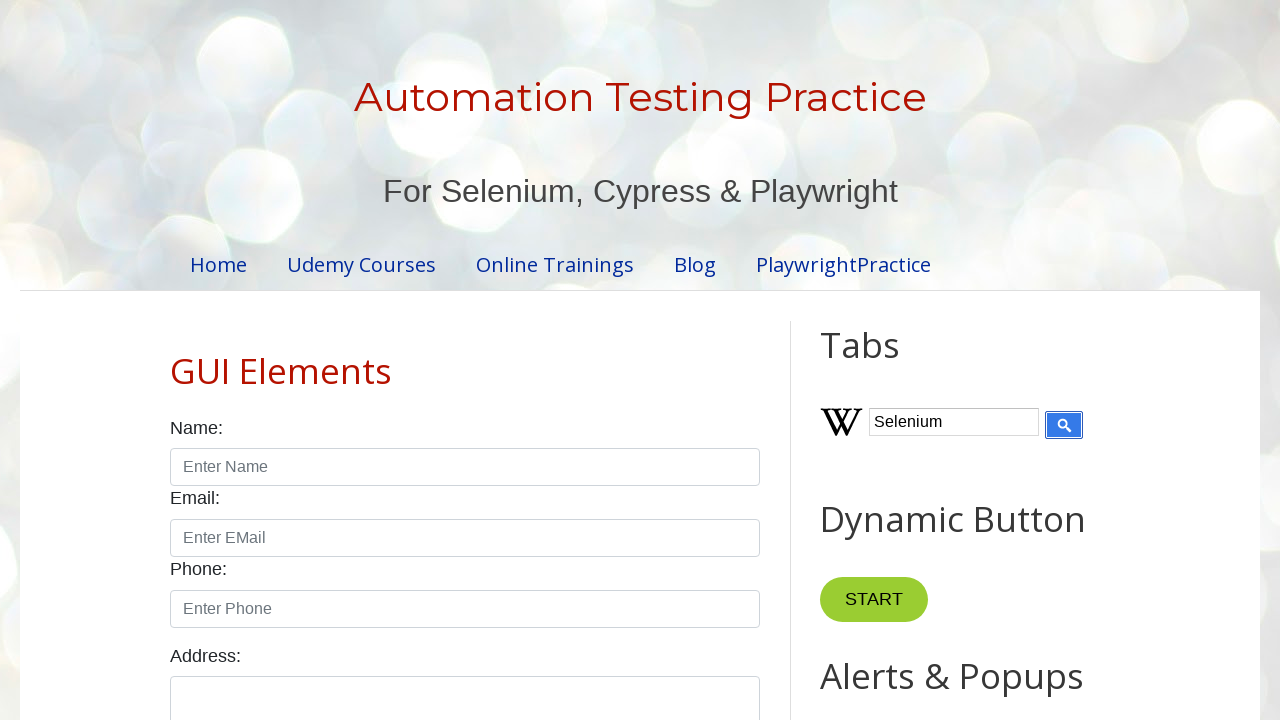